Tests JavaScript alert and prompt dialog handling by clicking buttons that trigger alerts, accepting them with input values, and verifying the result messages displayed on the page.

Starting URL: https://www.leafground.com/alert.xhtml

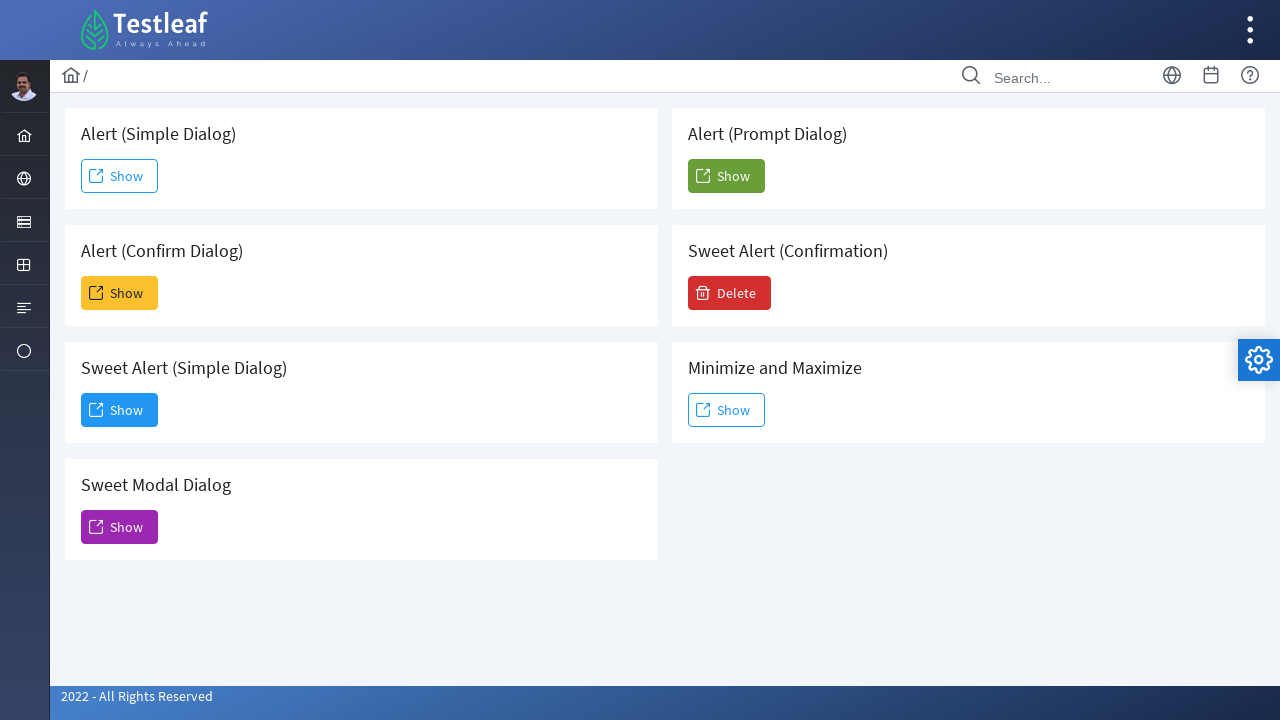

Clicked first 'Show' button to trigger simple alert at (120, 176) on (//span[text()='Show'])[1]
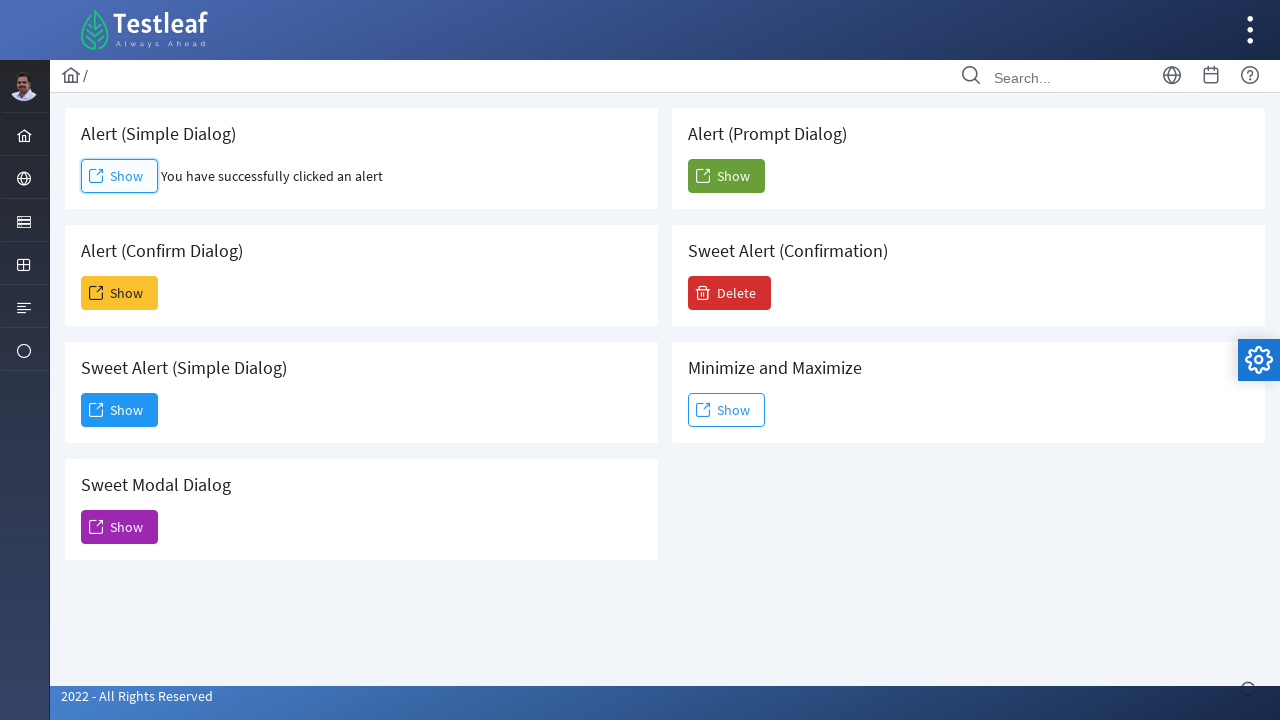

Retrieved simple alert result message: 'You have successfully clicked an alert'
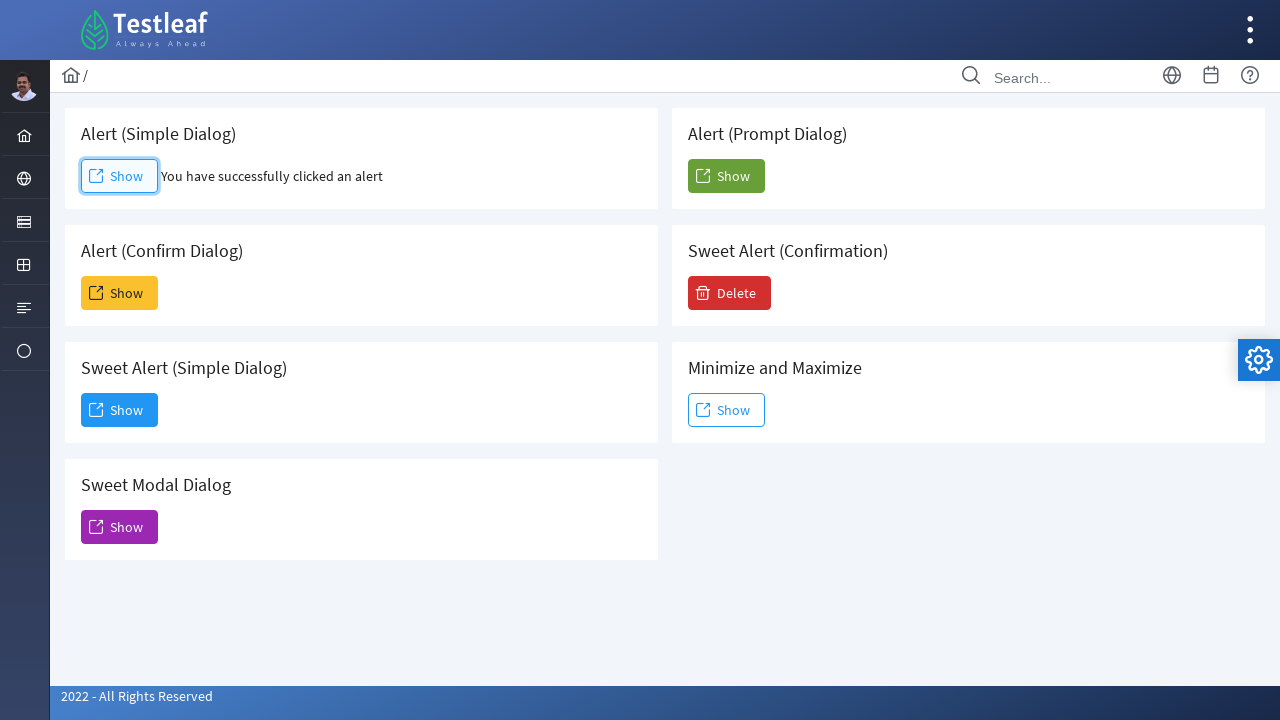

Registered dialog handler to accept prompts with value 'abu'
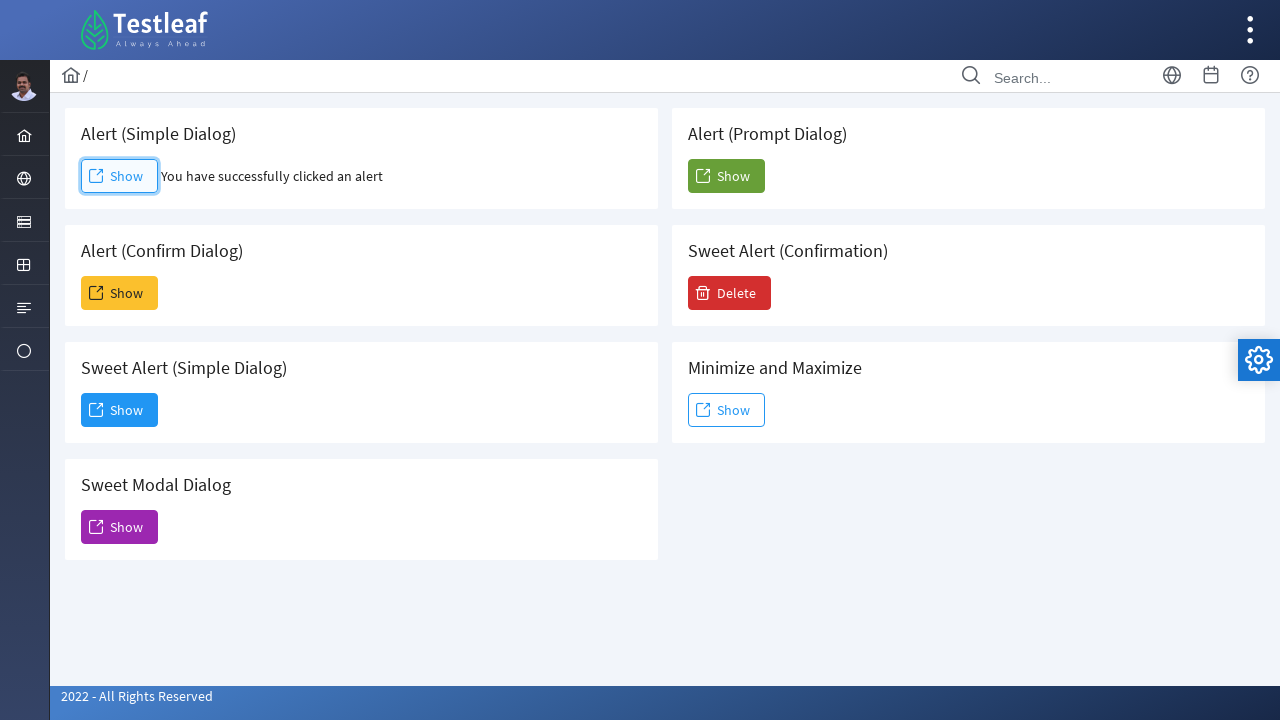

Clicked fifth 'Show' button to trigger prompt alert at (726, 176) on (//span[text()='Show'])[5]
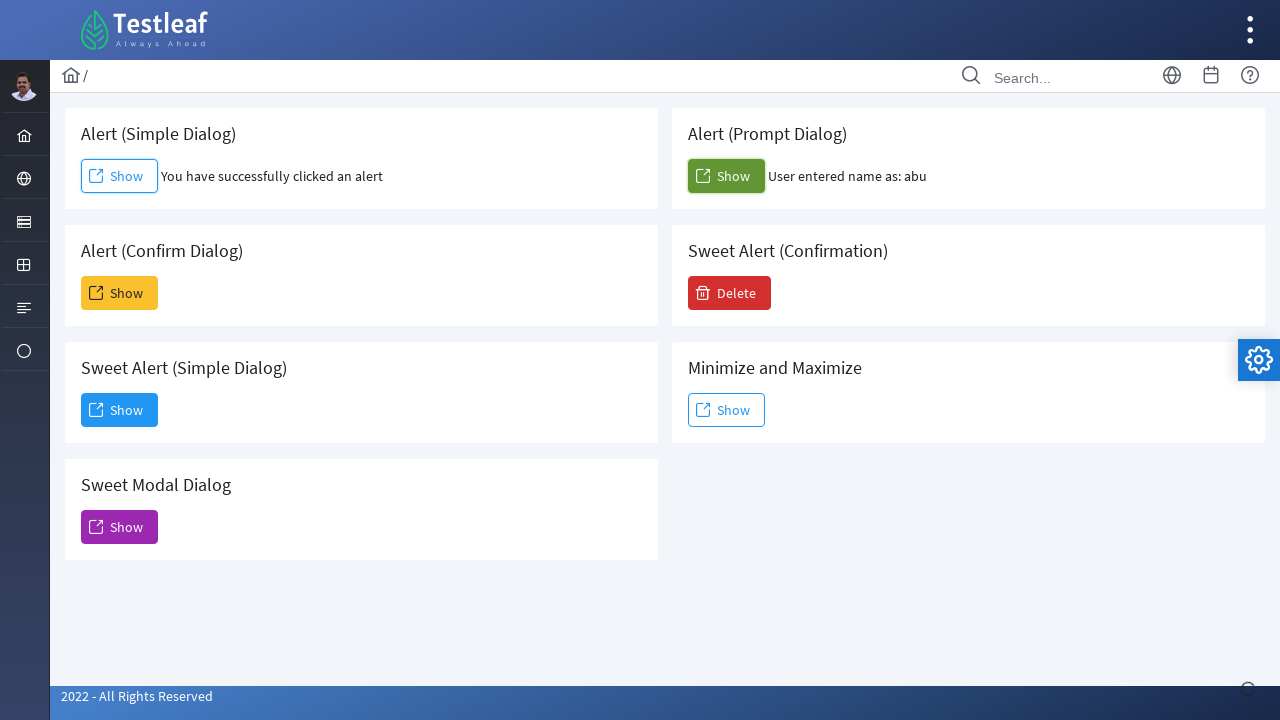

Waited for confirm result message element to appear
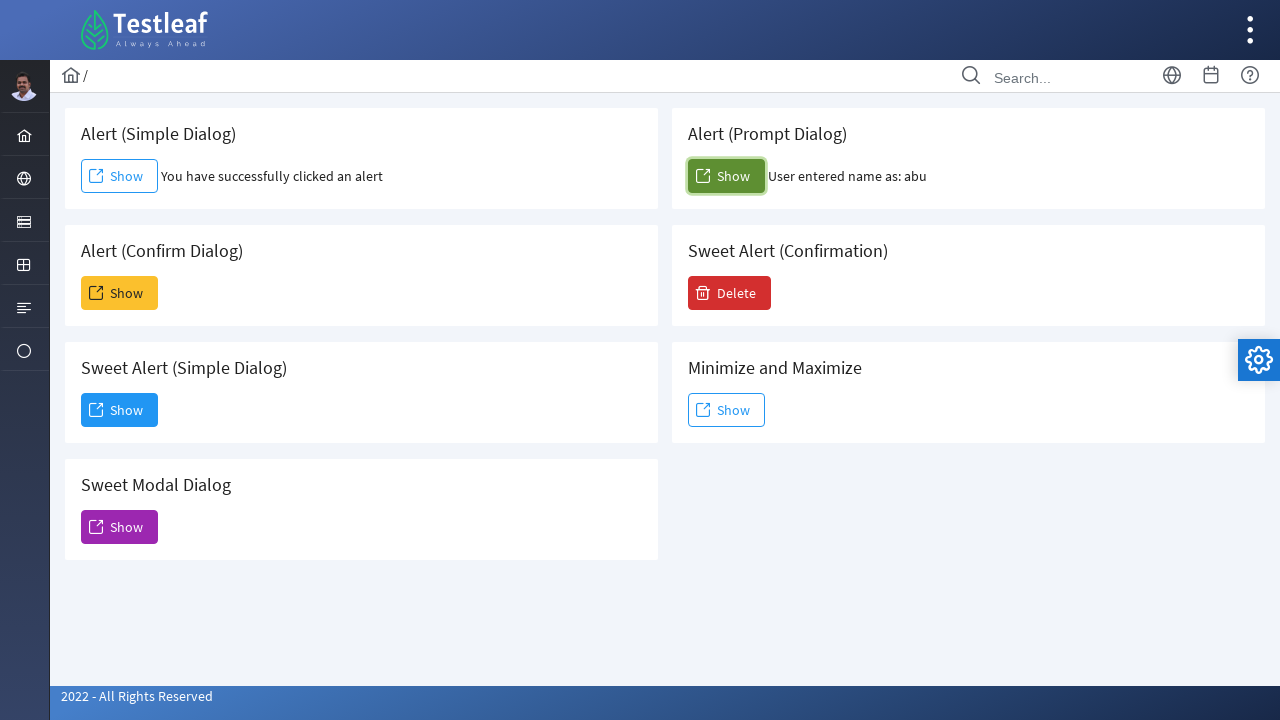

Retrieved confirm alert result message: 'User entered name as: abu'
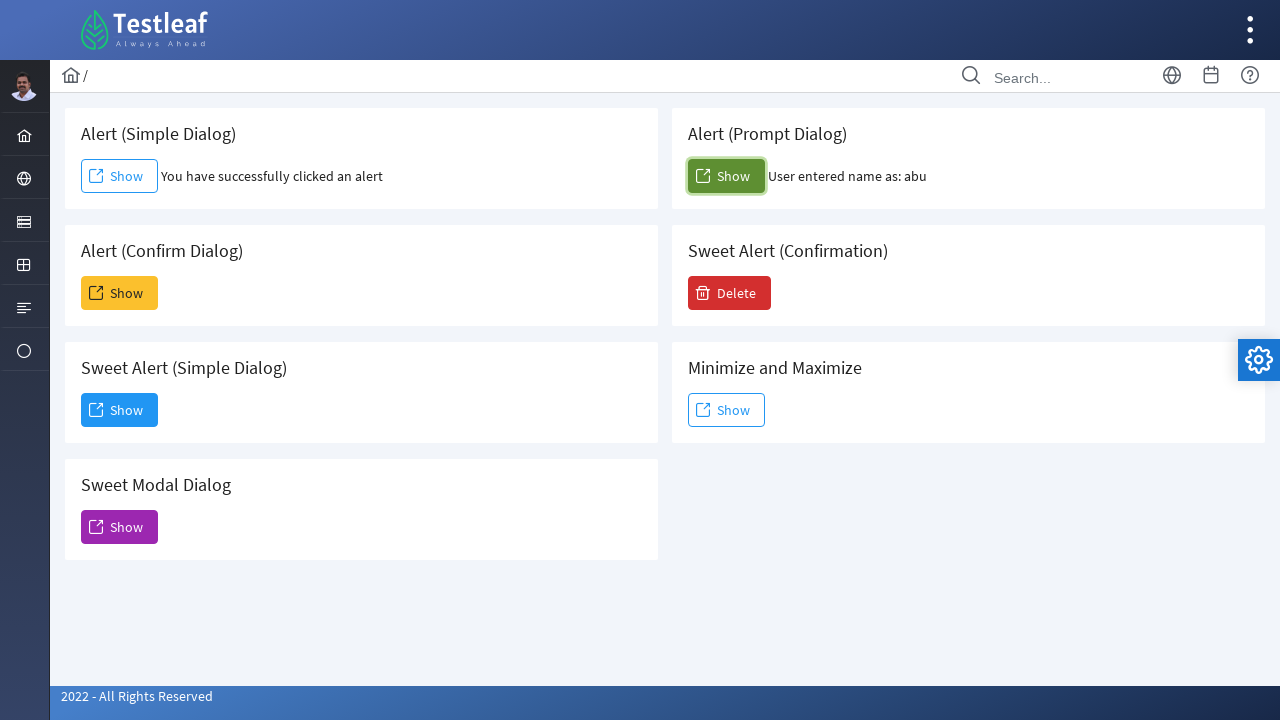

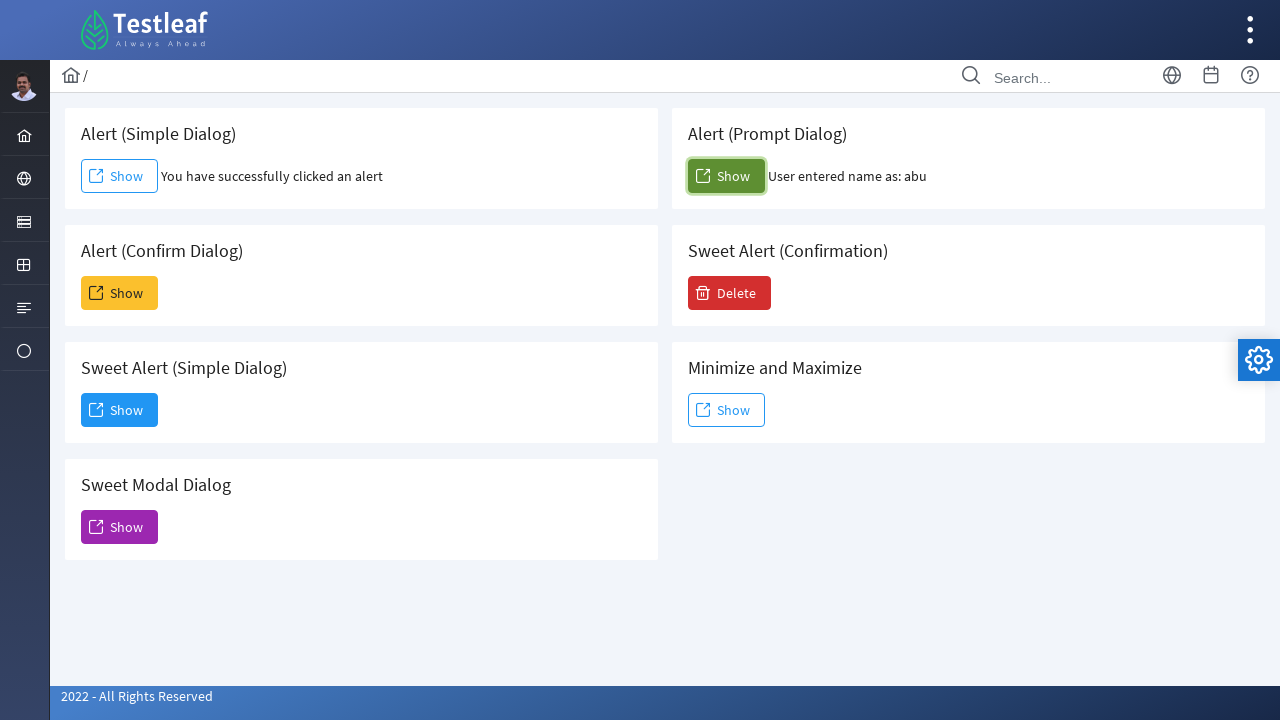